Tests adding todo items by filling the input field and pressing Enter, verifying that items are added to the list

Starting URL: https://demo.playwright.dev/todomvc

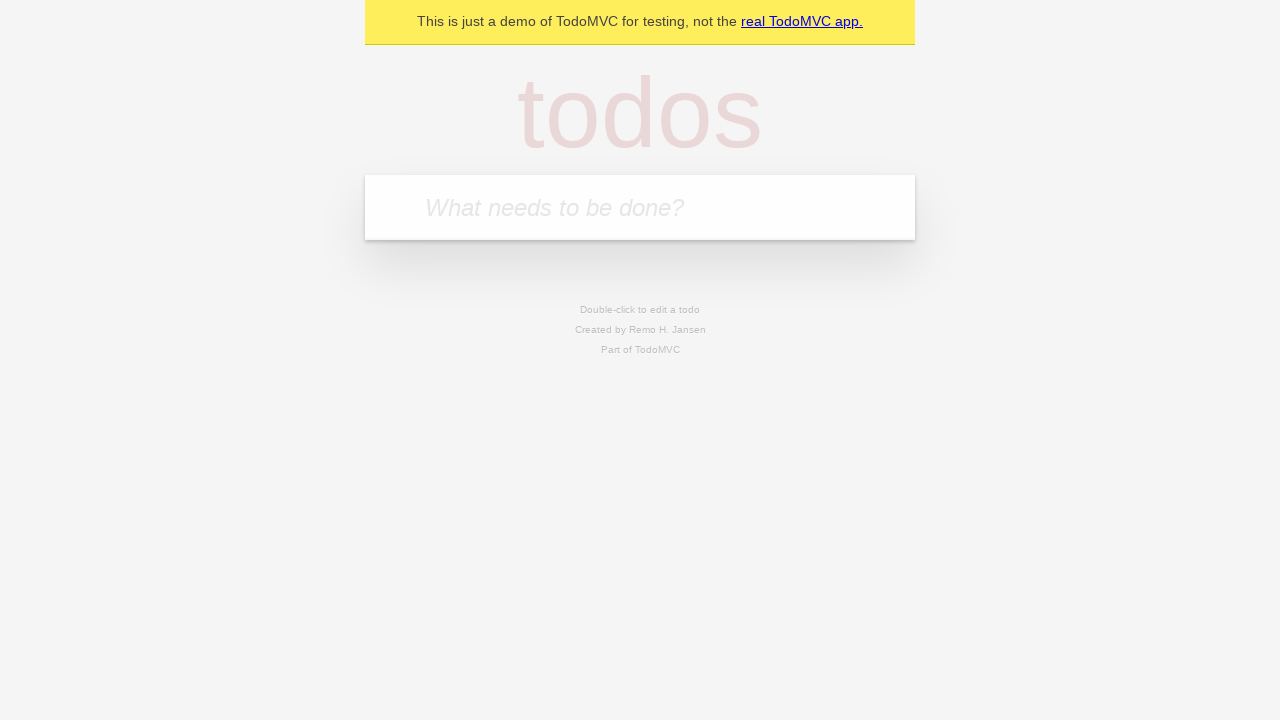

Filled todo input field with 'buy more cheese' on internal:attr=[placeholder="What needs to be done?"i]
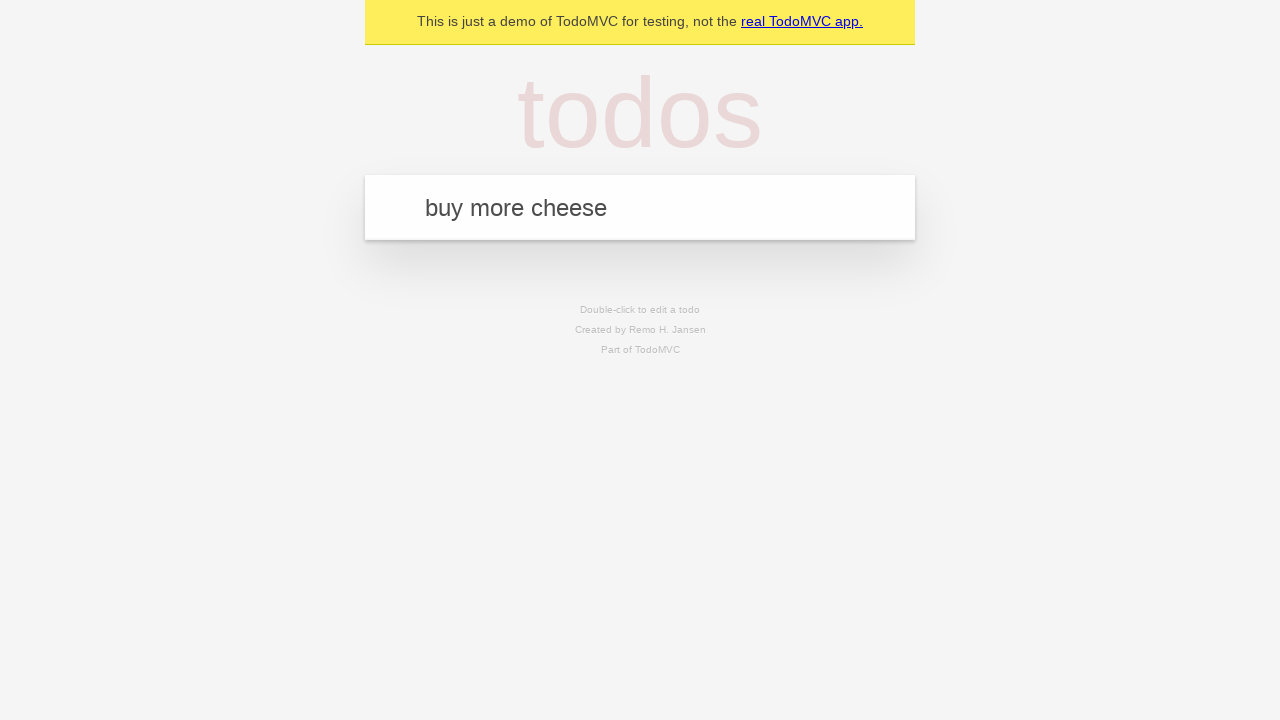

Pressed Enter to add first todo item on internal:attr=[placeholder="What needs to be done?"i]
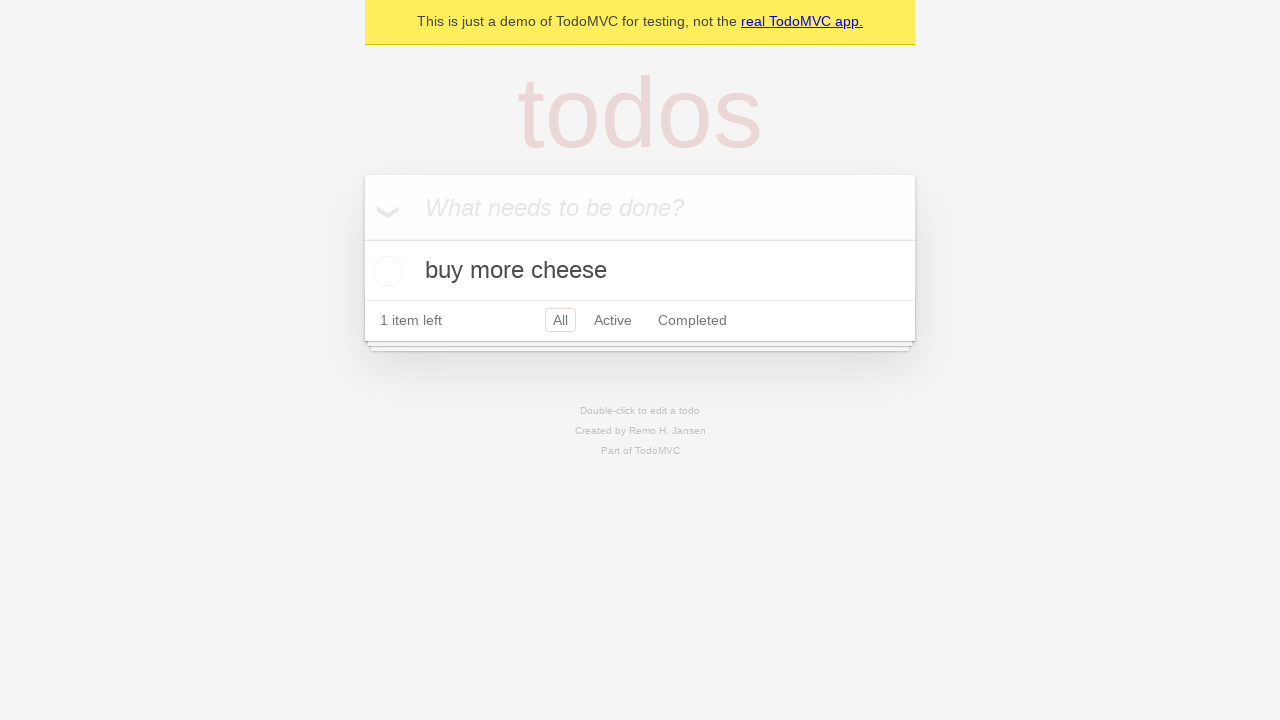

First todo item appeared in the list
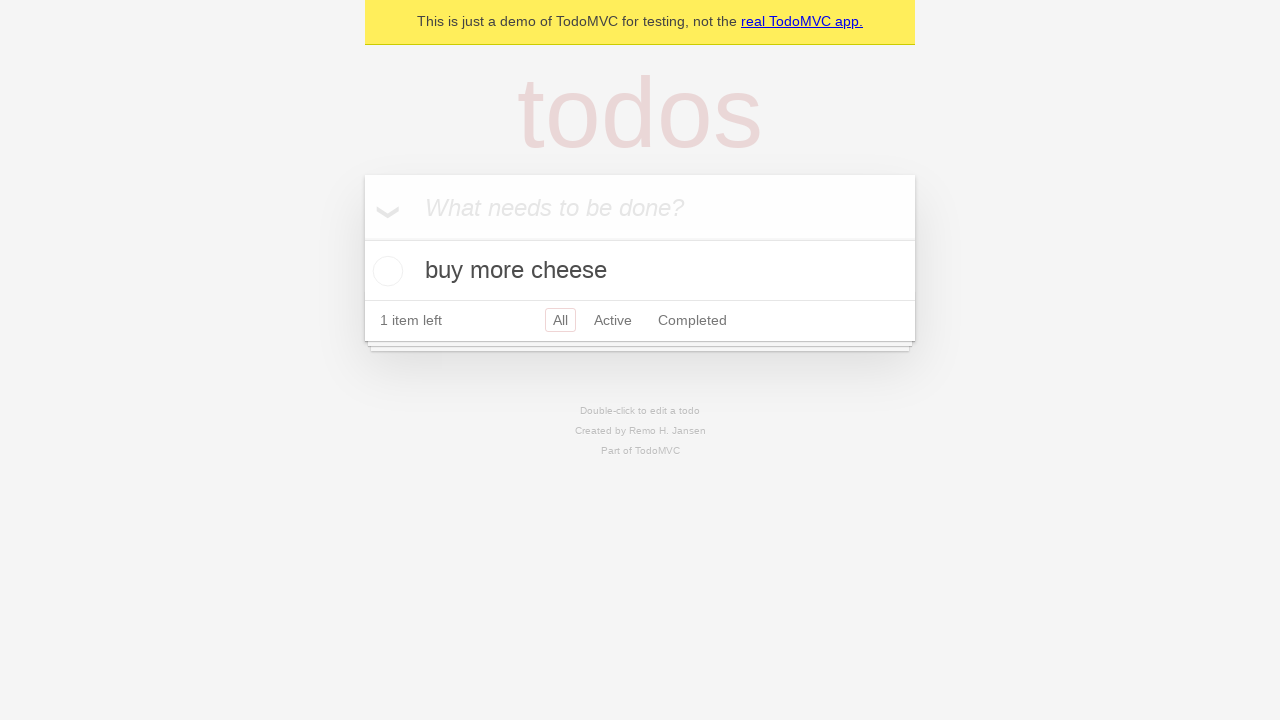

Filled todo input field with 'feed the cat' on internal:attr=[placeholder="What needs to be done?"i]
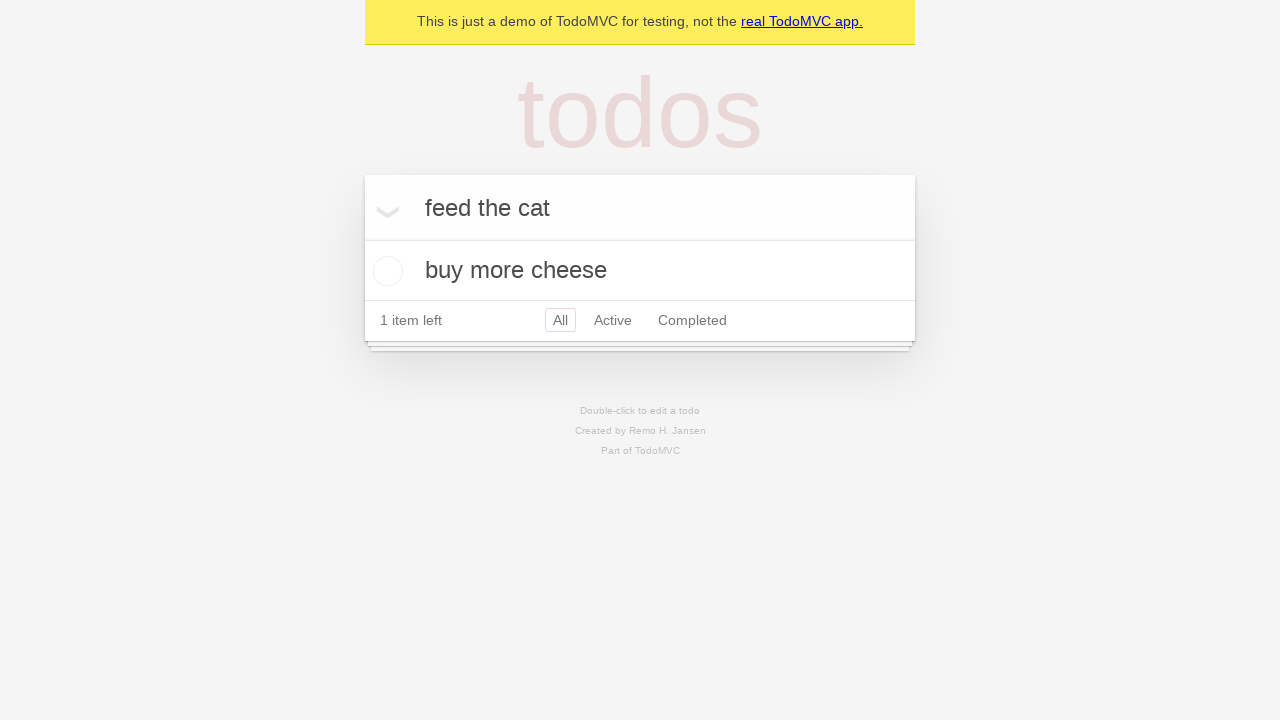

Pressed Enter to add second todo item on internal:attr=[placeholder="What needs to be done?"i]
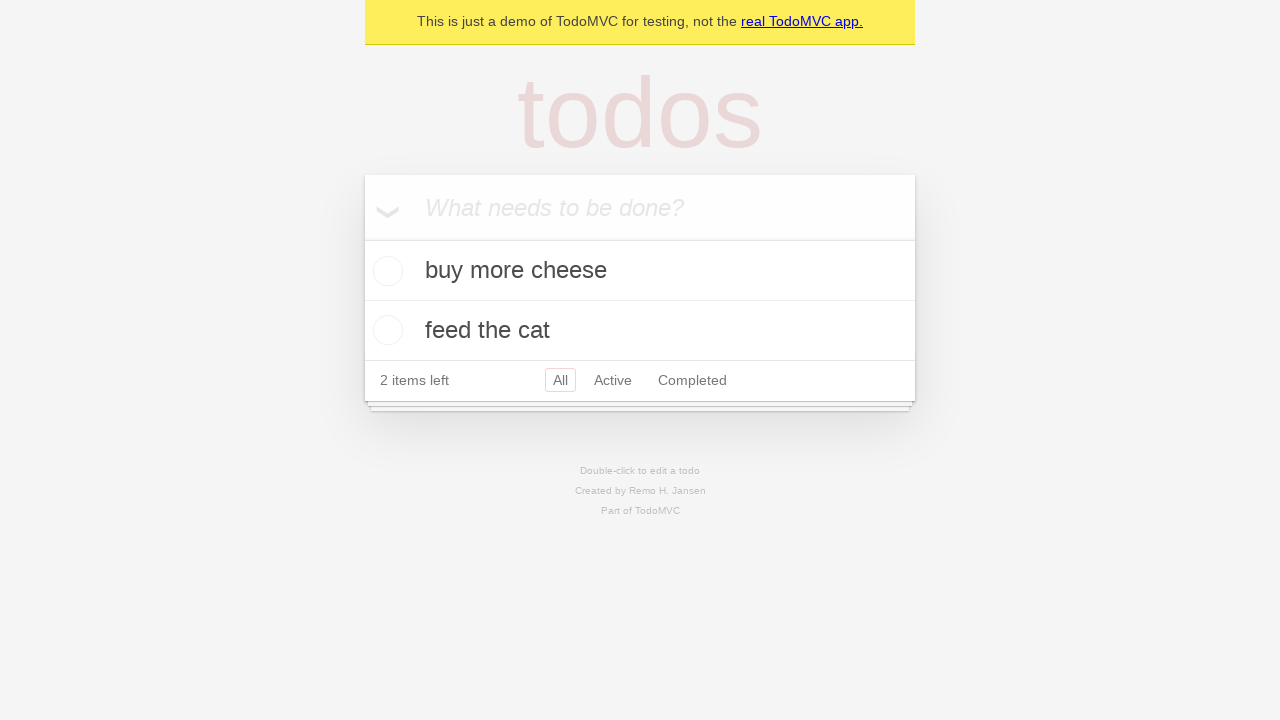

Second todo item appeared in the list
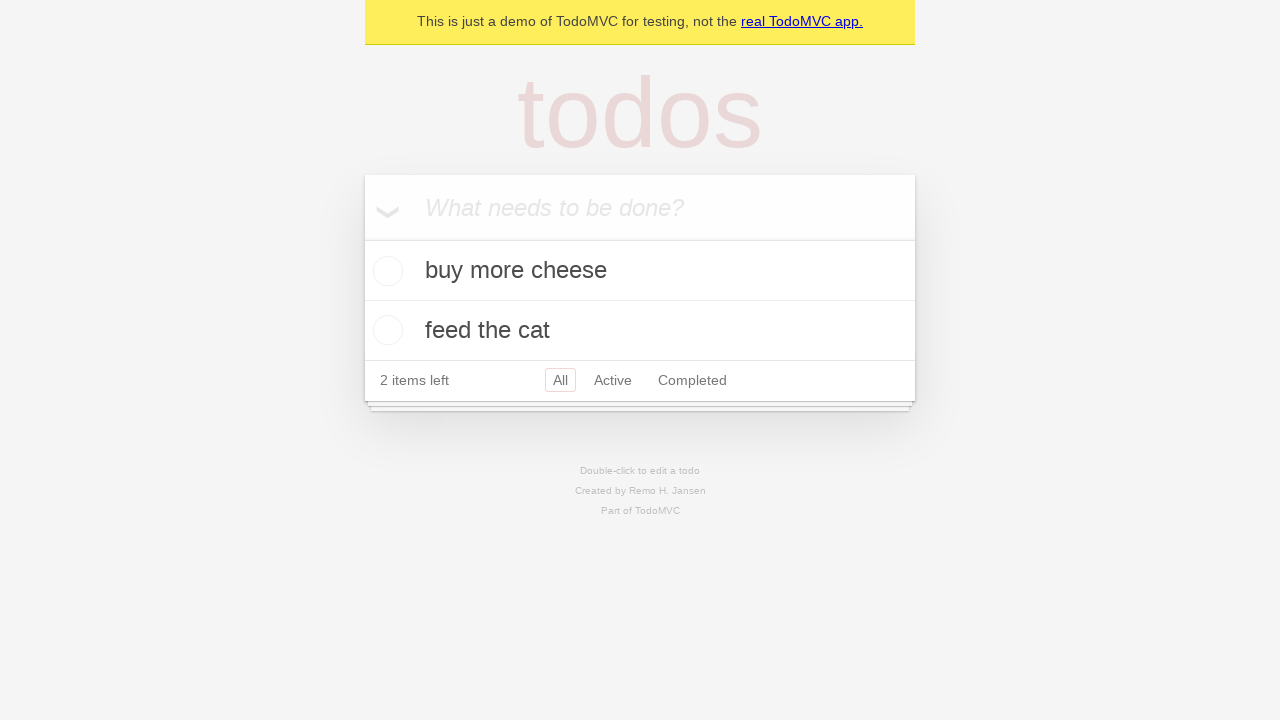

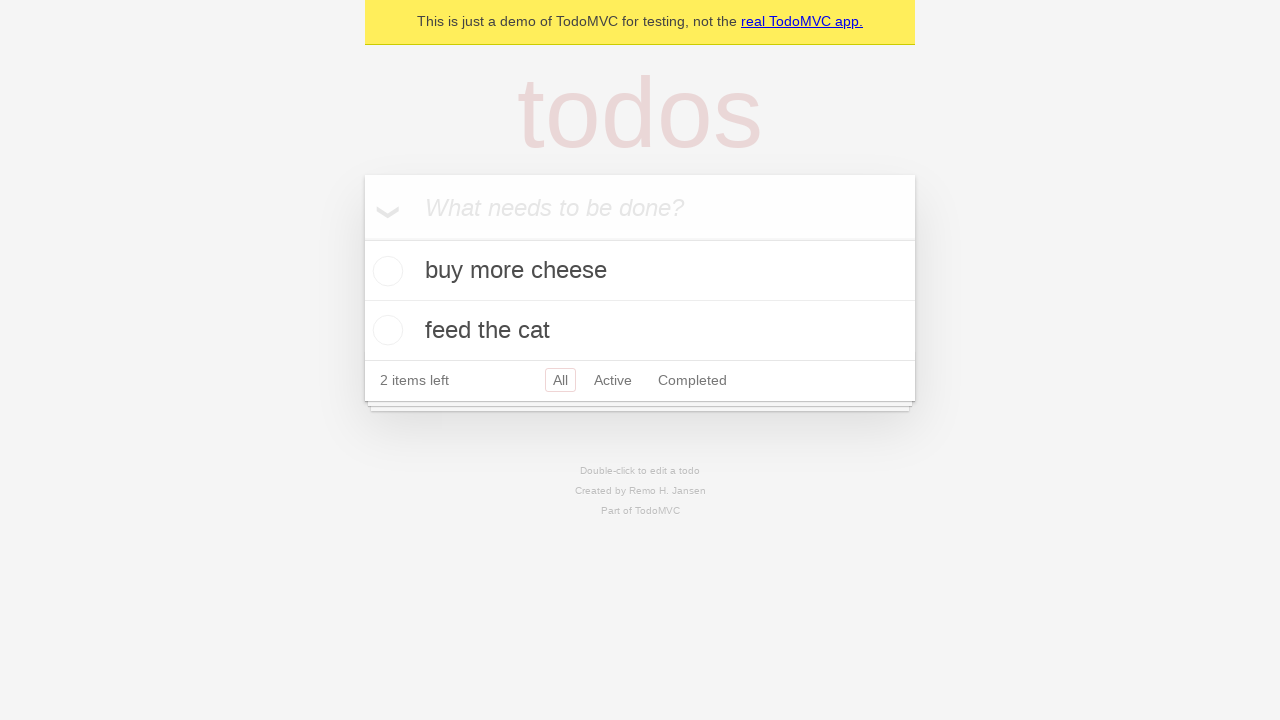